Tests multi-tab functionality on Cowin website by opening FAQ and Partners pages in new tabs, then closing them in sequence

Starting URL: https://www.cowin.gov.in/

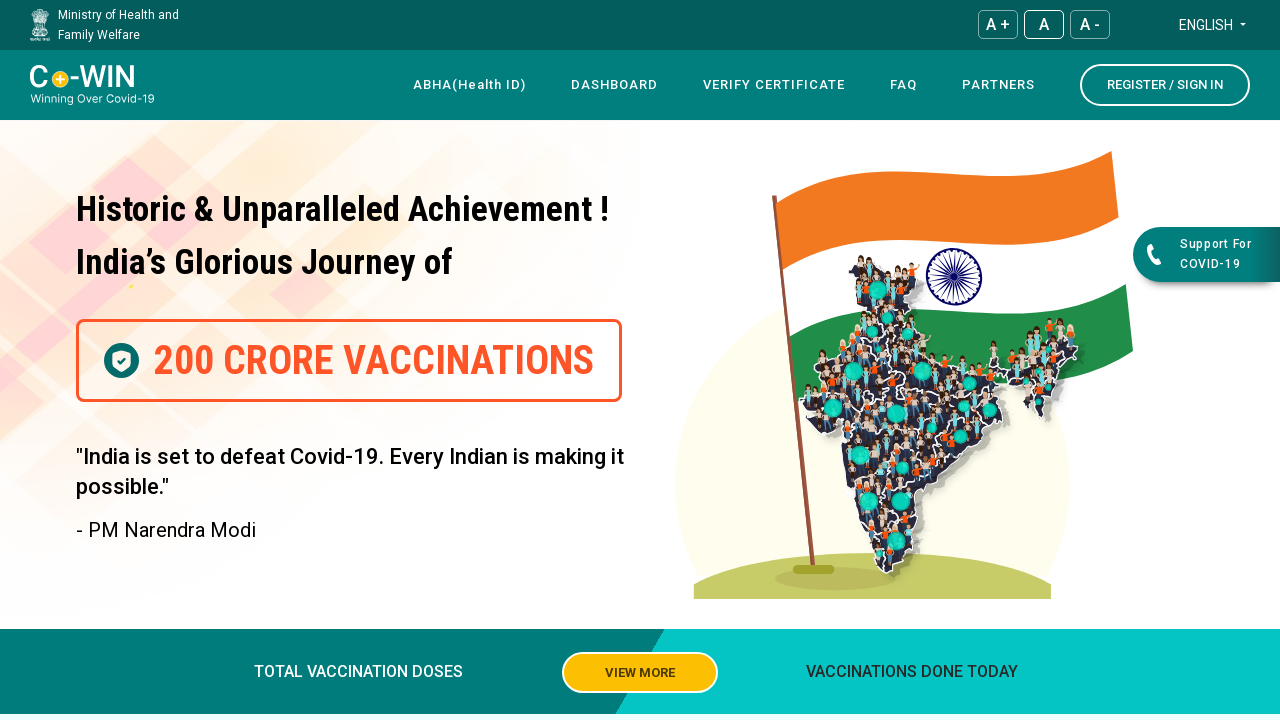

Stored main page context for later reference
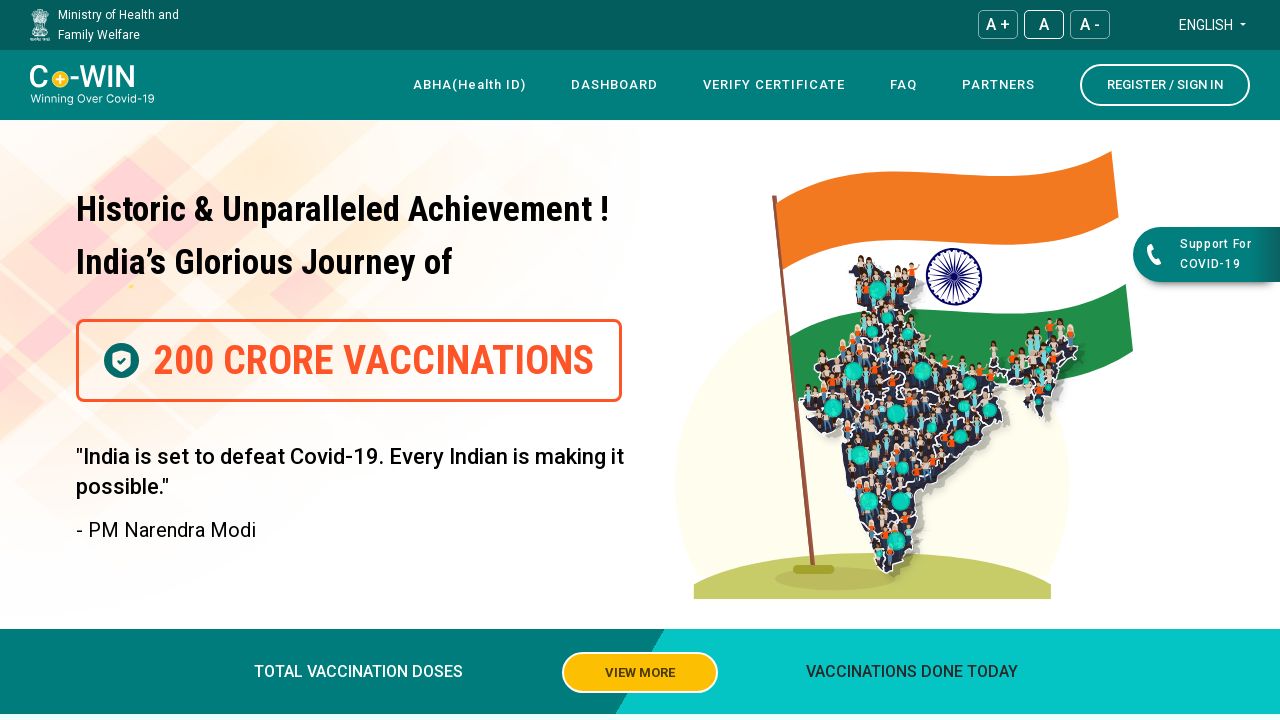

Clicked FAQ link and opened new tab at (904, 85) on xpath=//a[contains(text(), 'FAQ')]
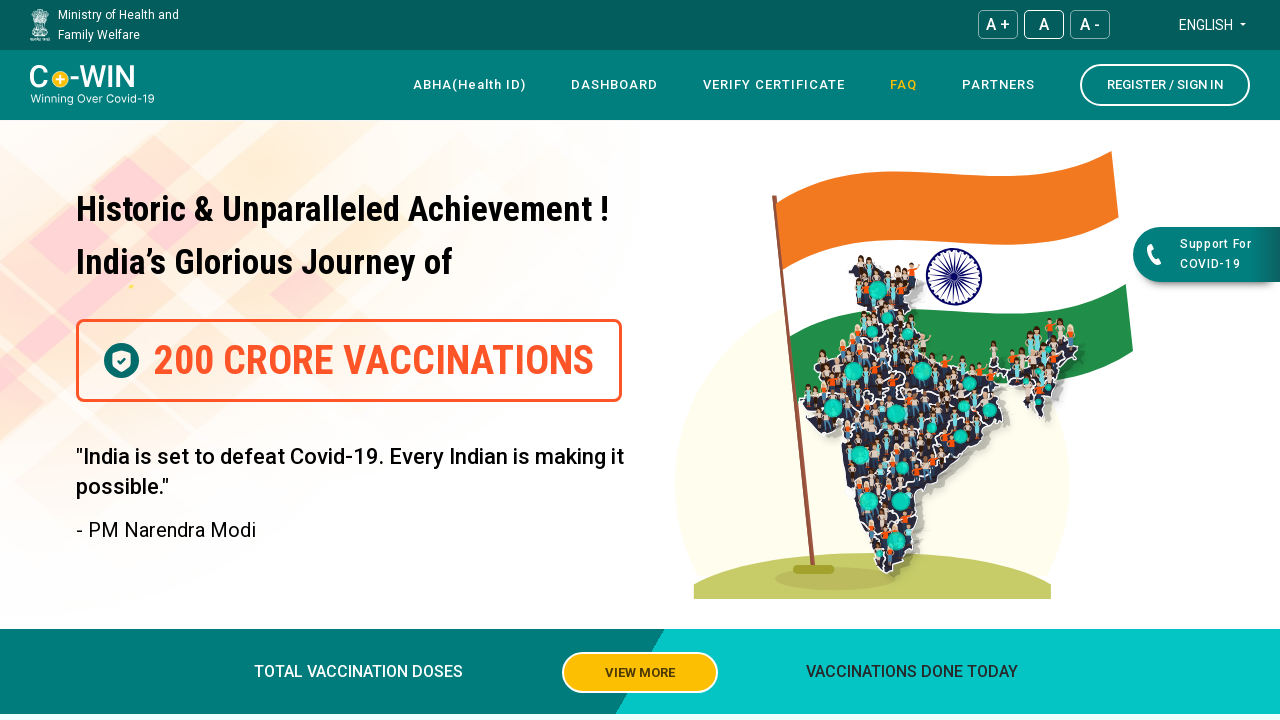

Clicked Partners link and opened another new tab at (998, 85) on xpath=//a[contains(text(), 'Partners')]
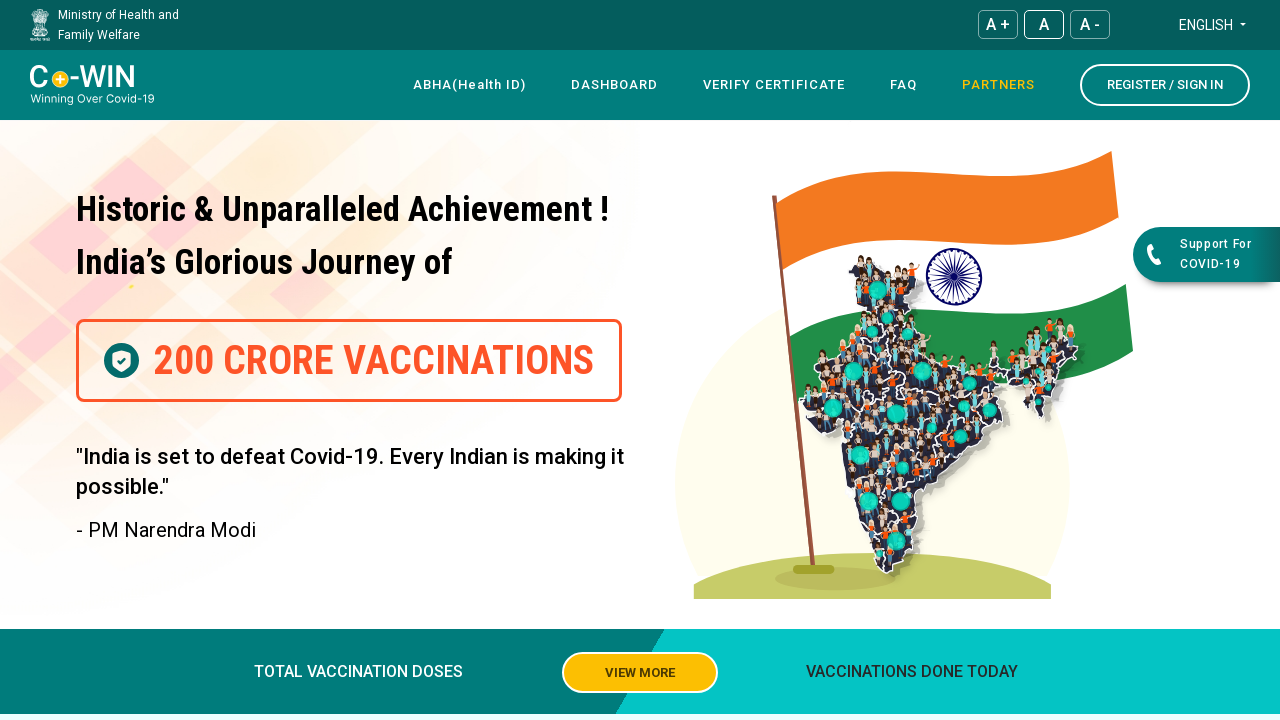

Closed Partners tab
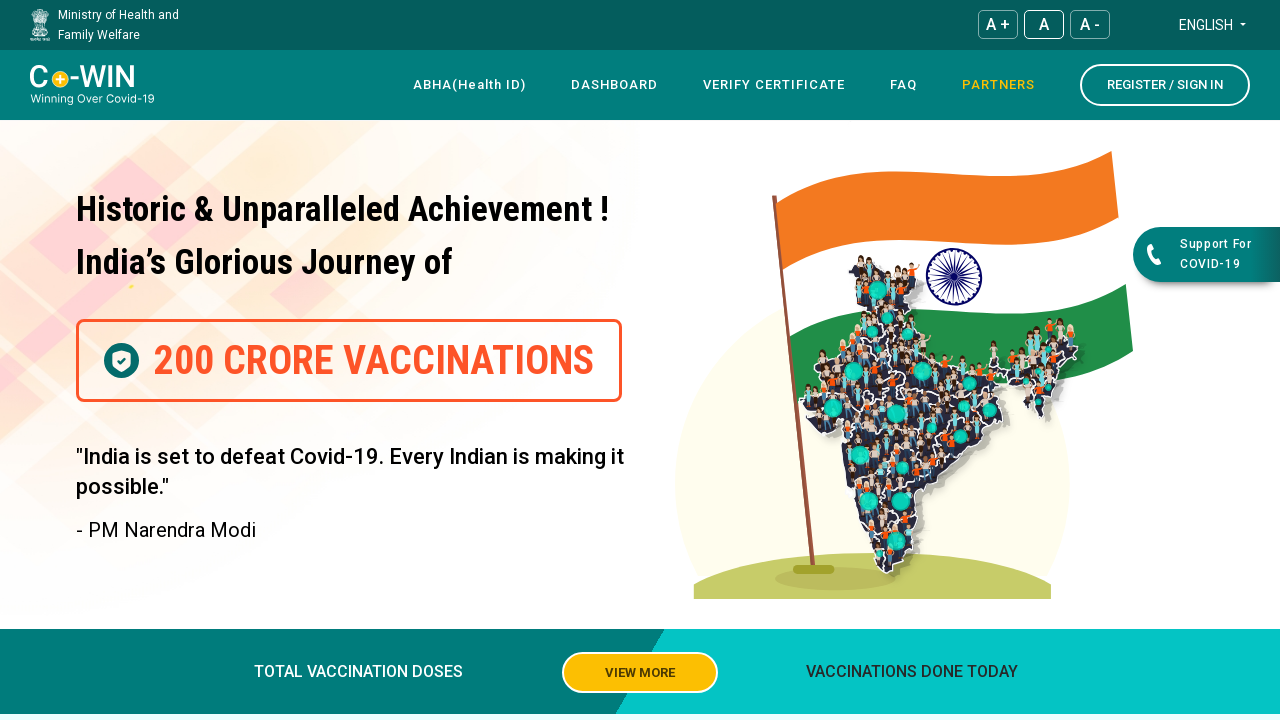

Closed FAQ tab
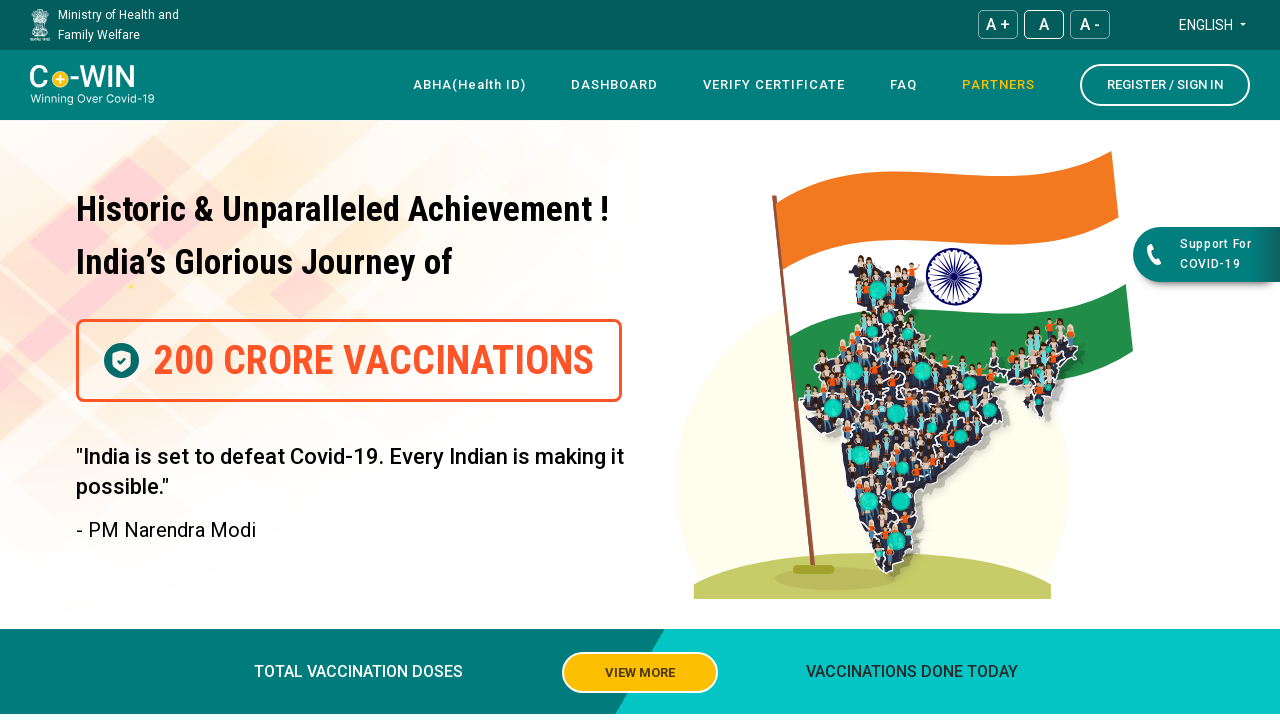

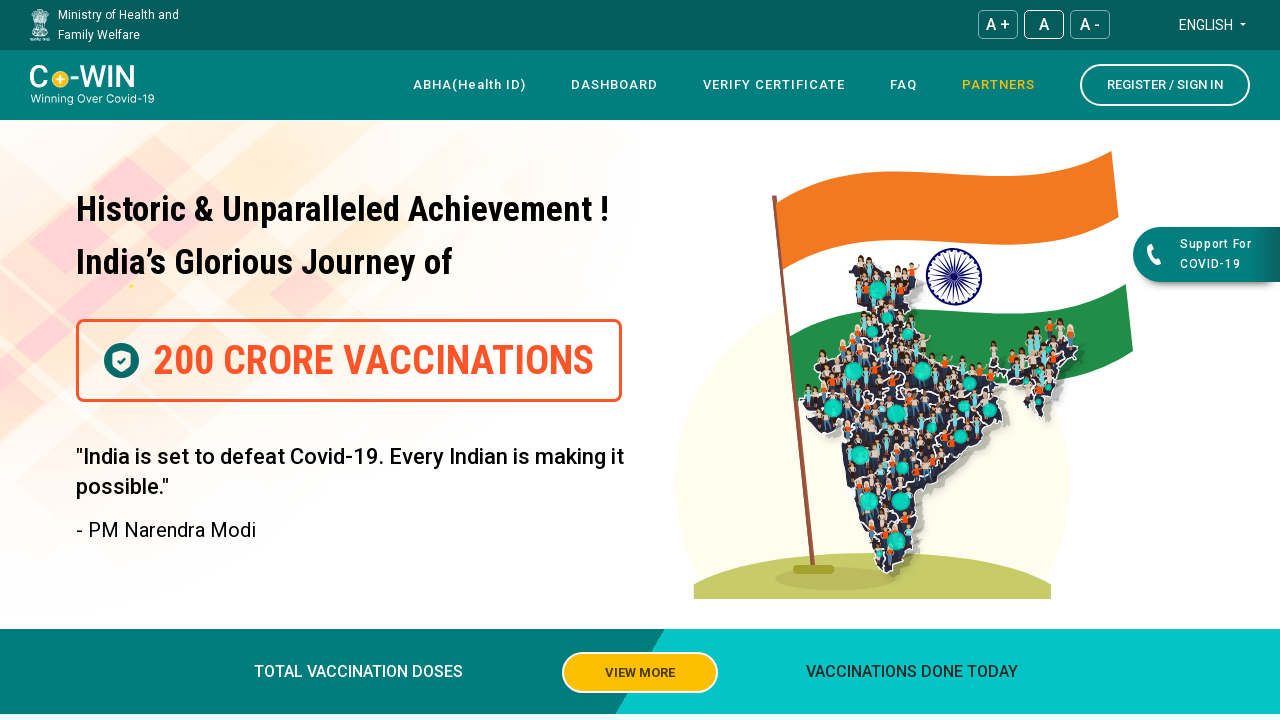